Adds specific vegetables (Cucumber, Brocolli, Beetroot) to cart by finding them in the product list and clicking their ADD TO CART buttons

Starting URL: https://rahulshettyacademy.com/seleniumPractise/#/

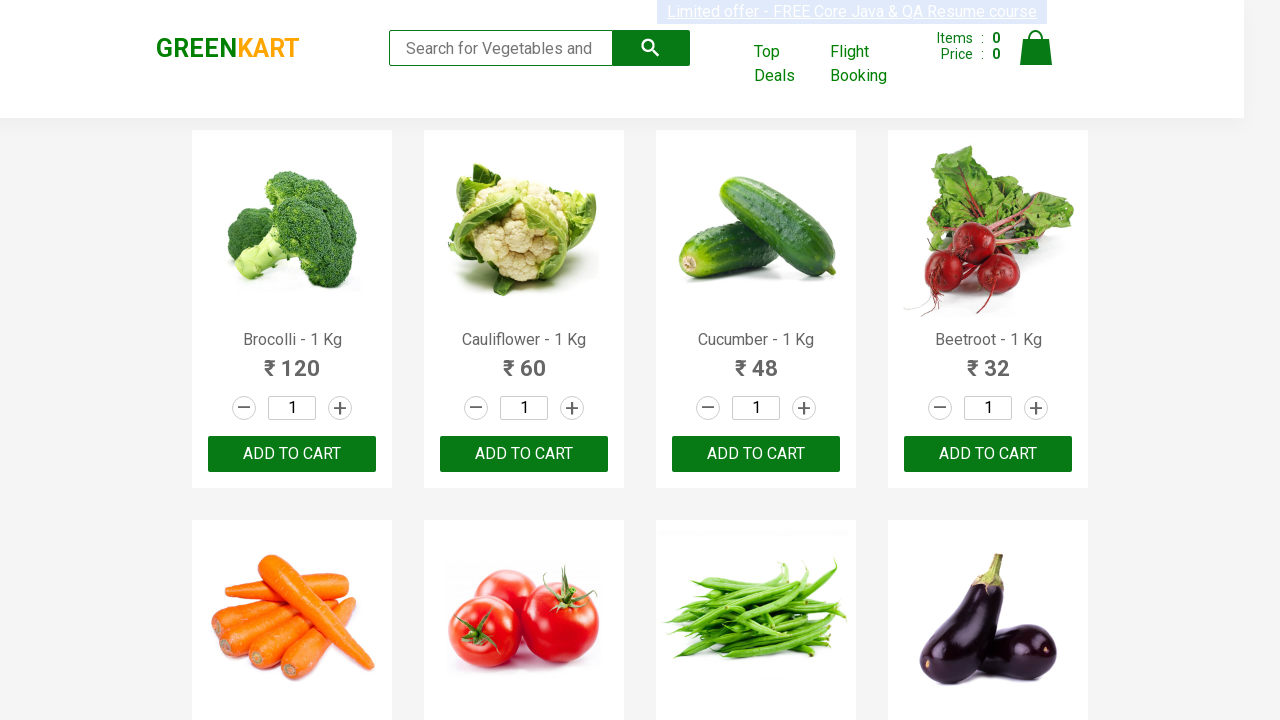

Waited for product names to load
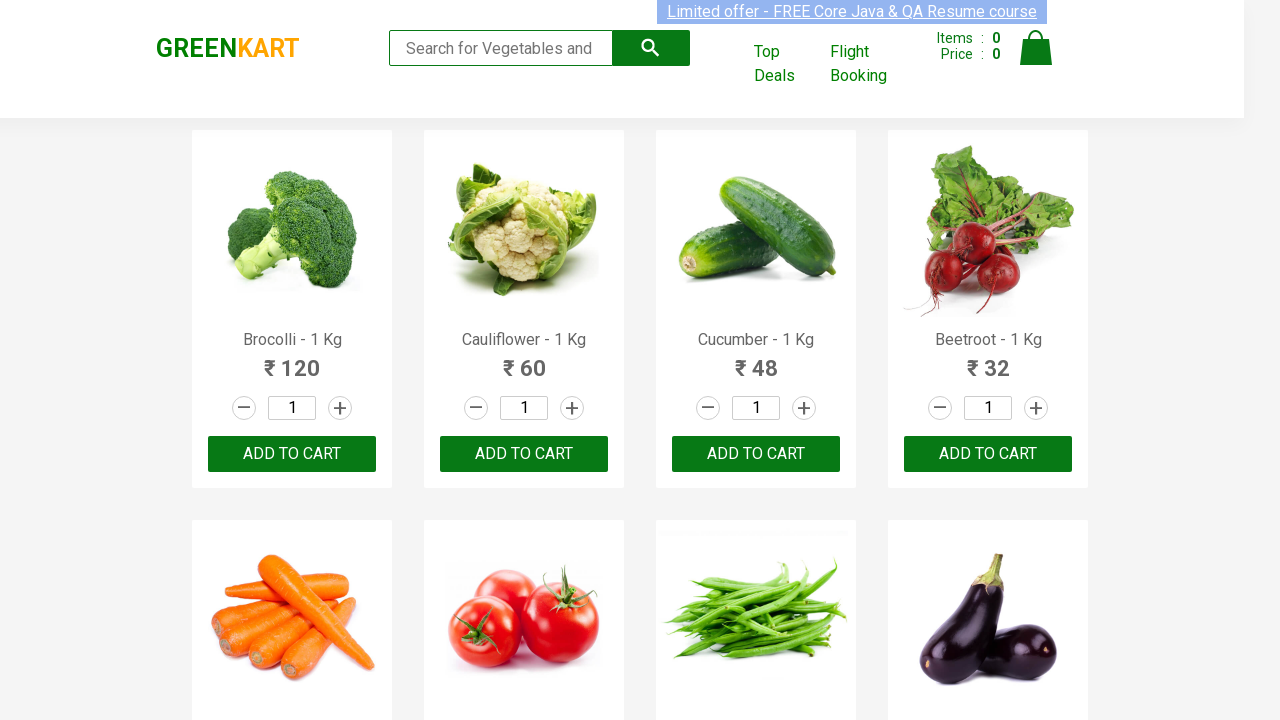

Retrieved all product name elements from the page
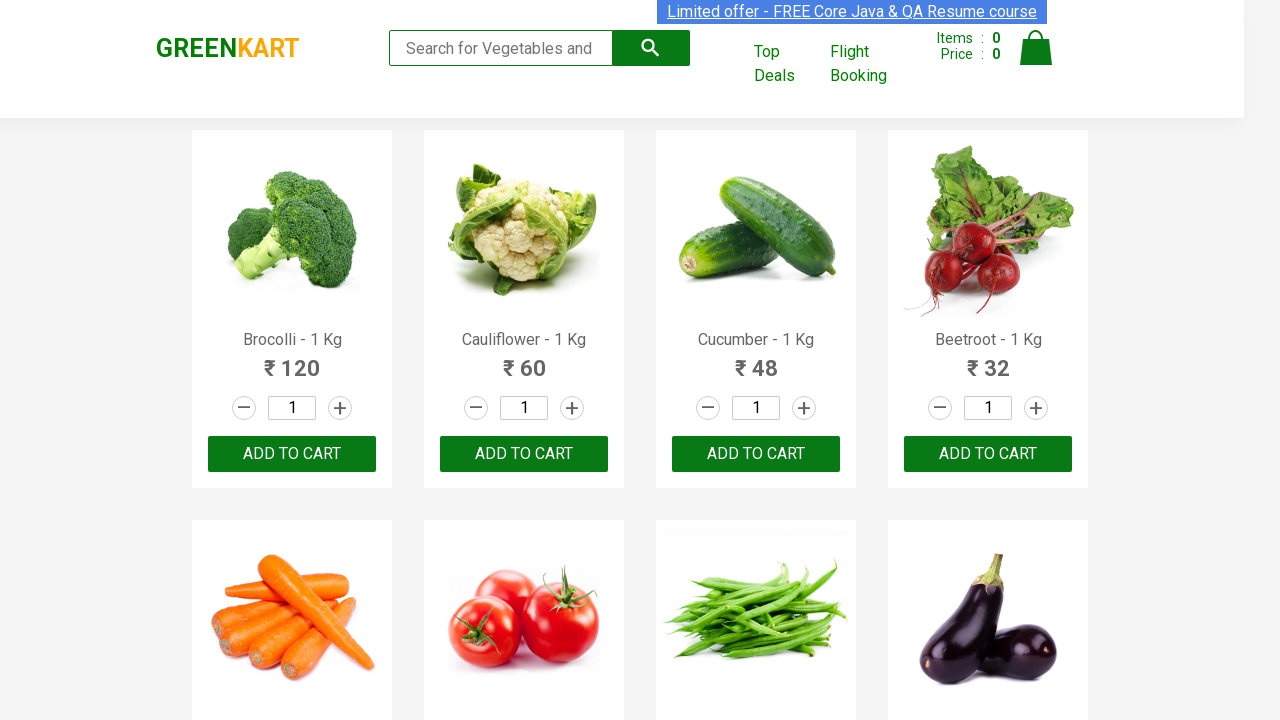

Extracted product name: Brocolli
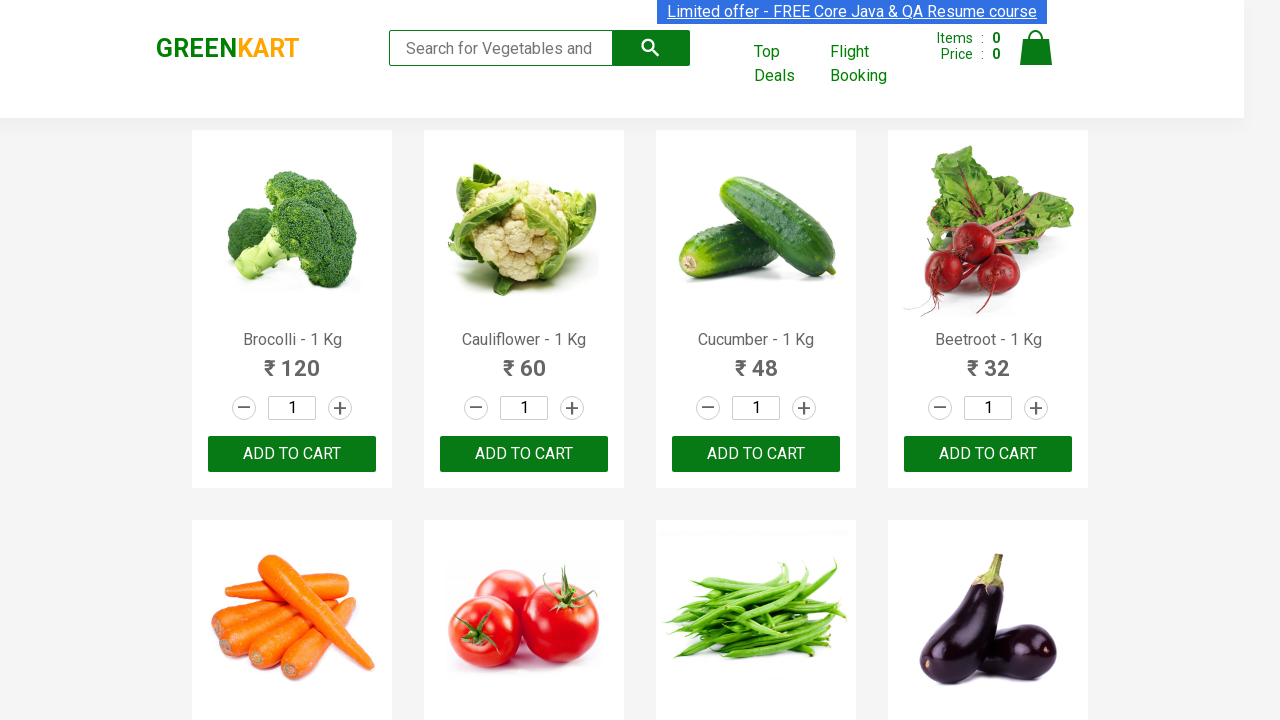

Clicked ADD TO CART button for Brocolli at (292, 454) on xpath=//button[text()='ADD TO CART'] >> nth=0
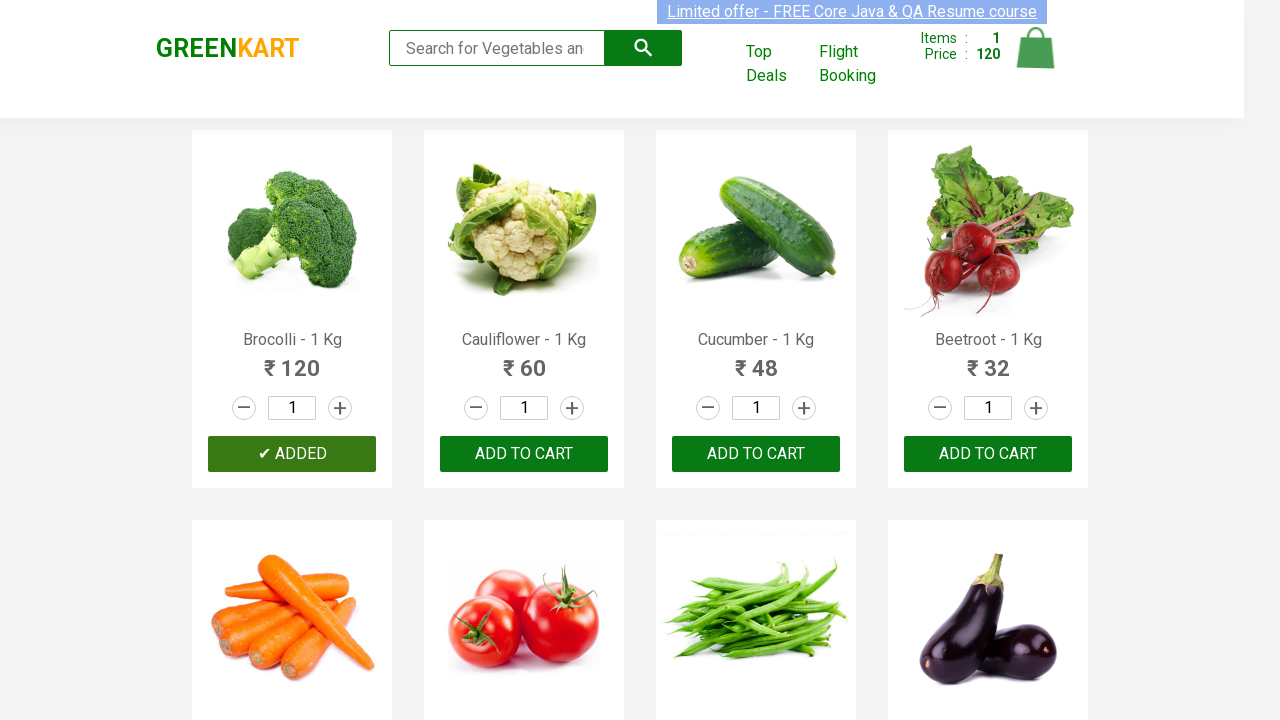

Extracted product name: Cauliflower
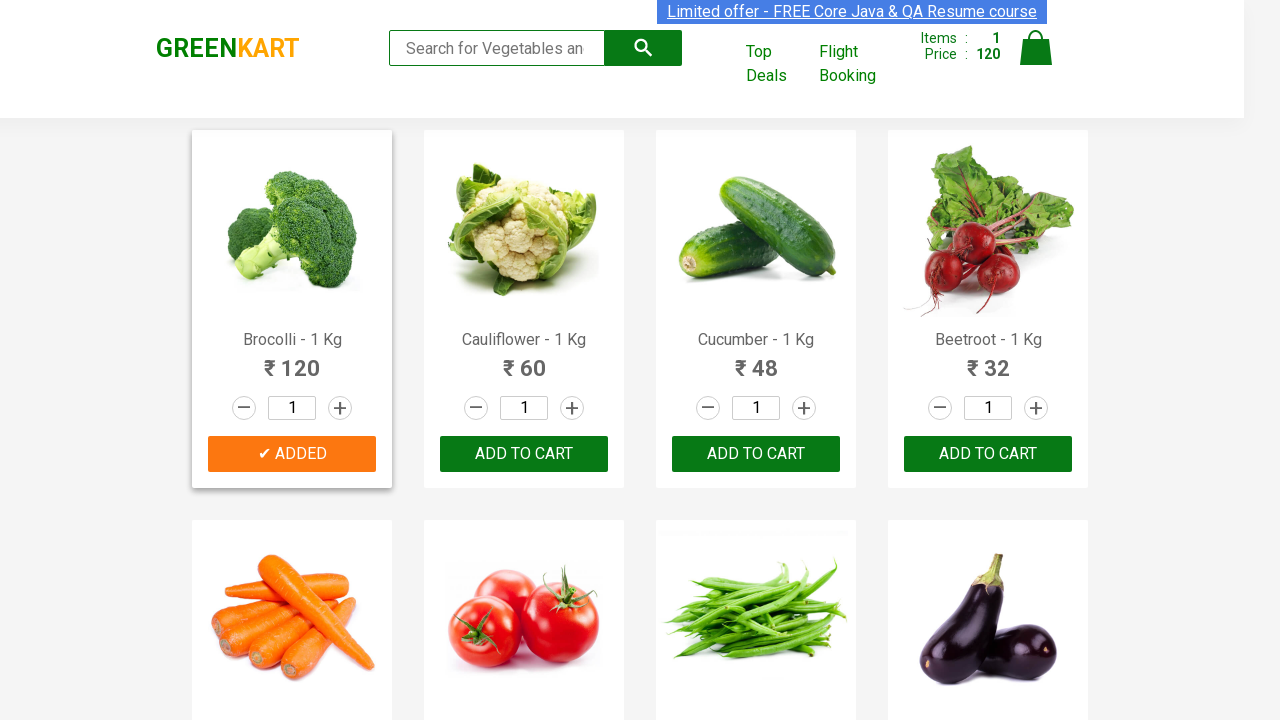

Extracted product name: Cucumber
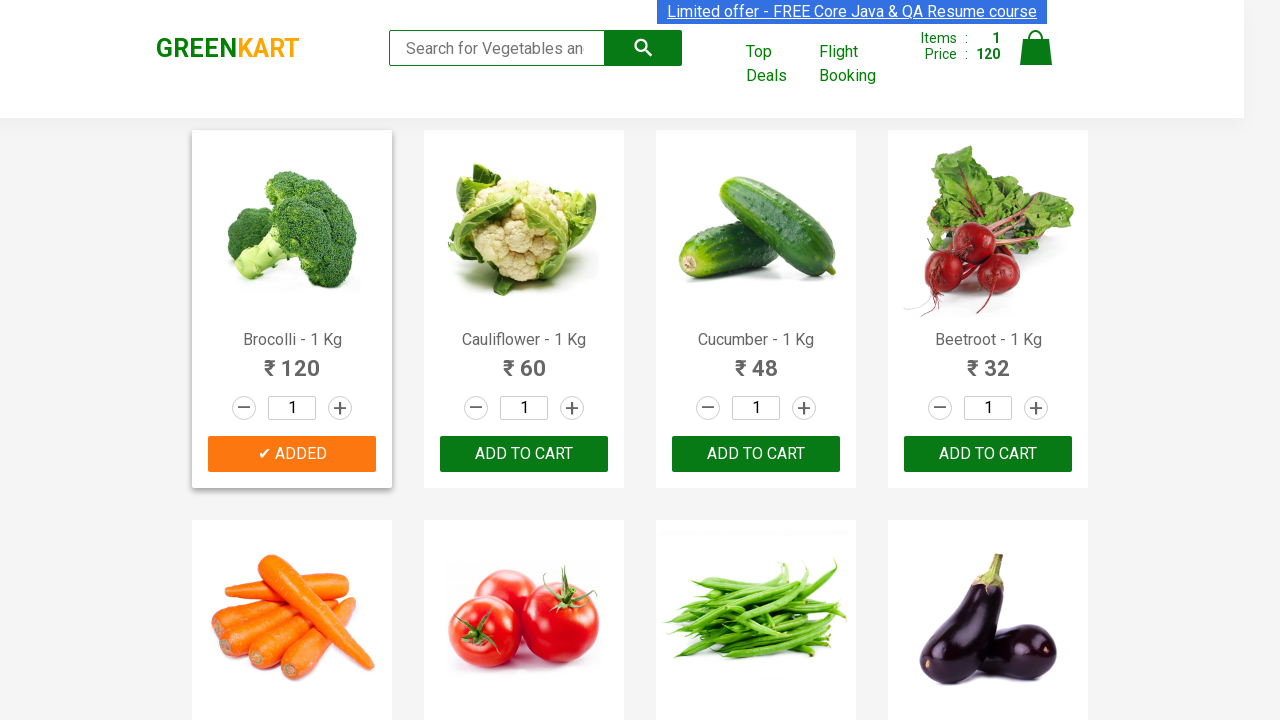

Clicked ADD TO CART button for Cucumber at (988, 454) on xpath=//button[text()='ADD TO CART'] >> nth=2
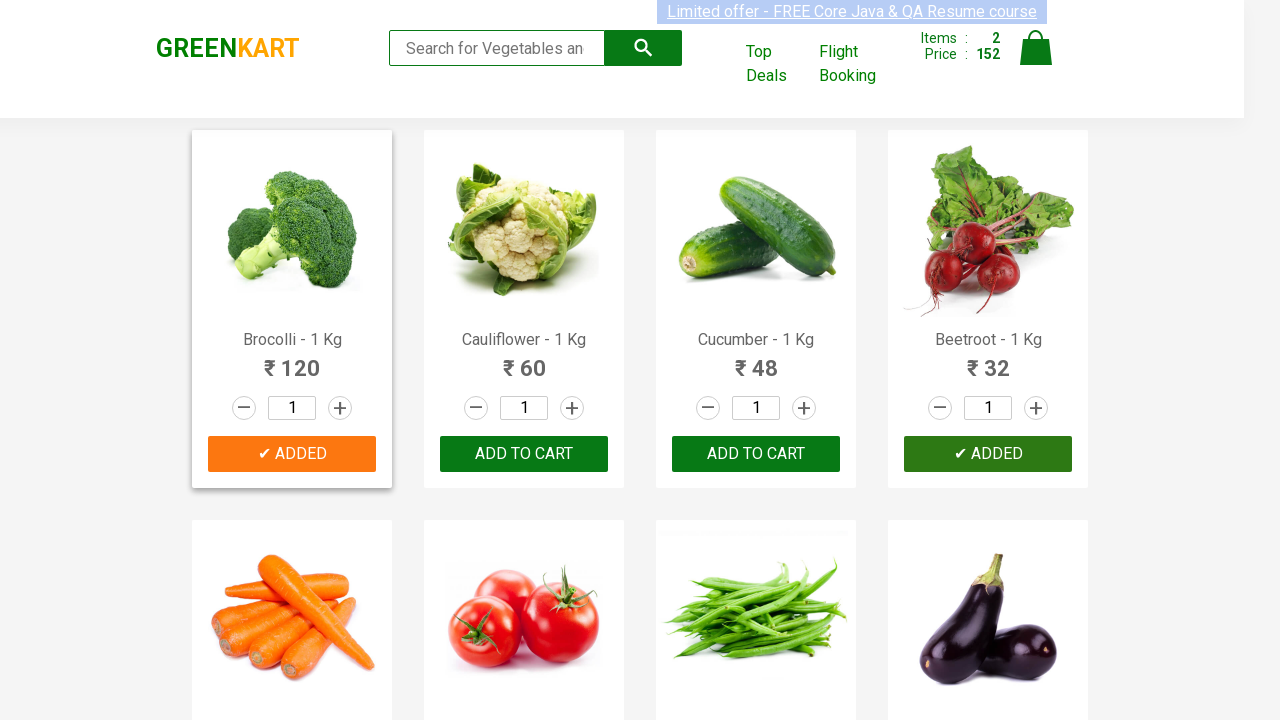

Extracted product name: Beetroot
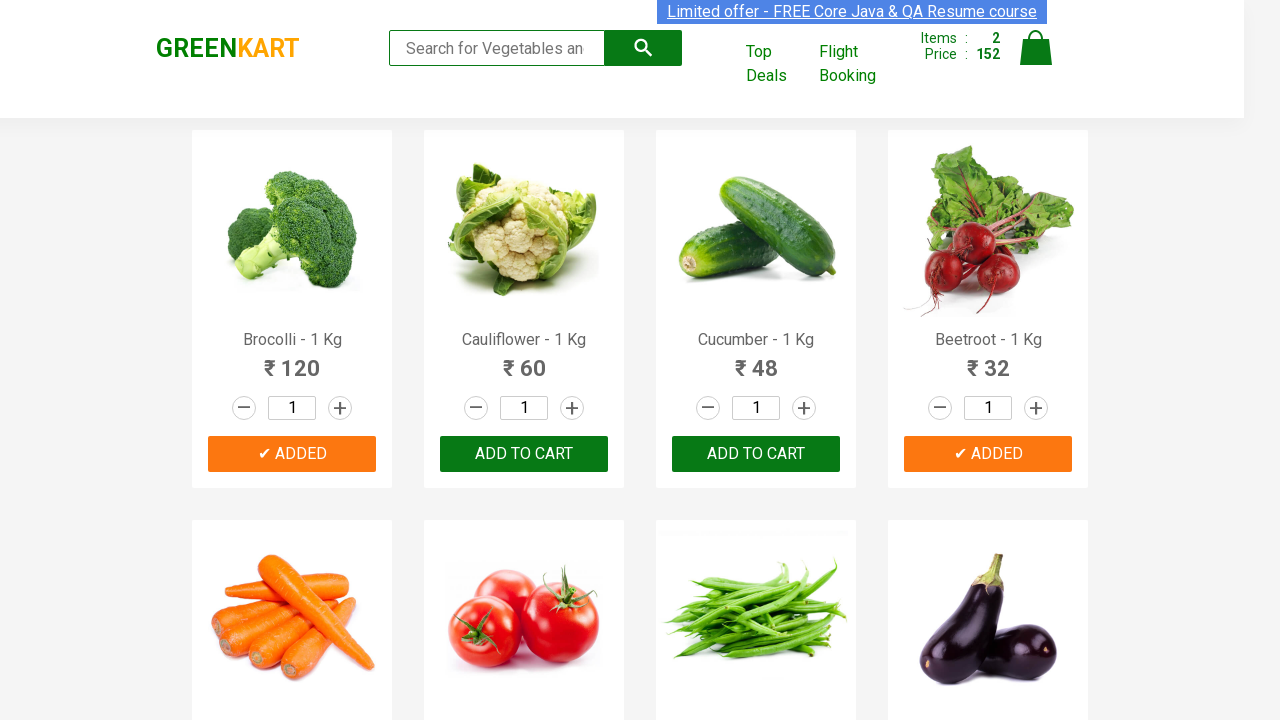

Clicked ADD TO CART button for Beetroot at (524, 360) on xpath=//button[text()='ADD TO CART'] >> nth=3
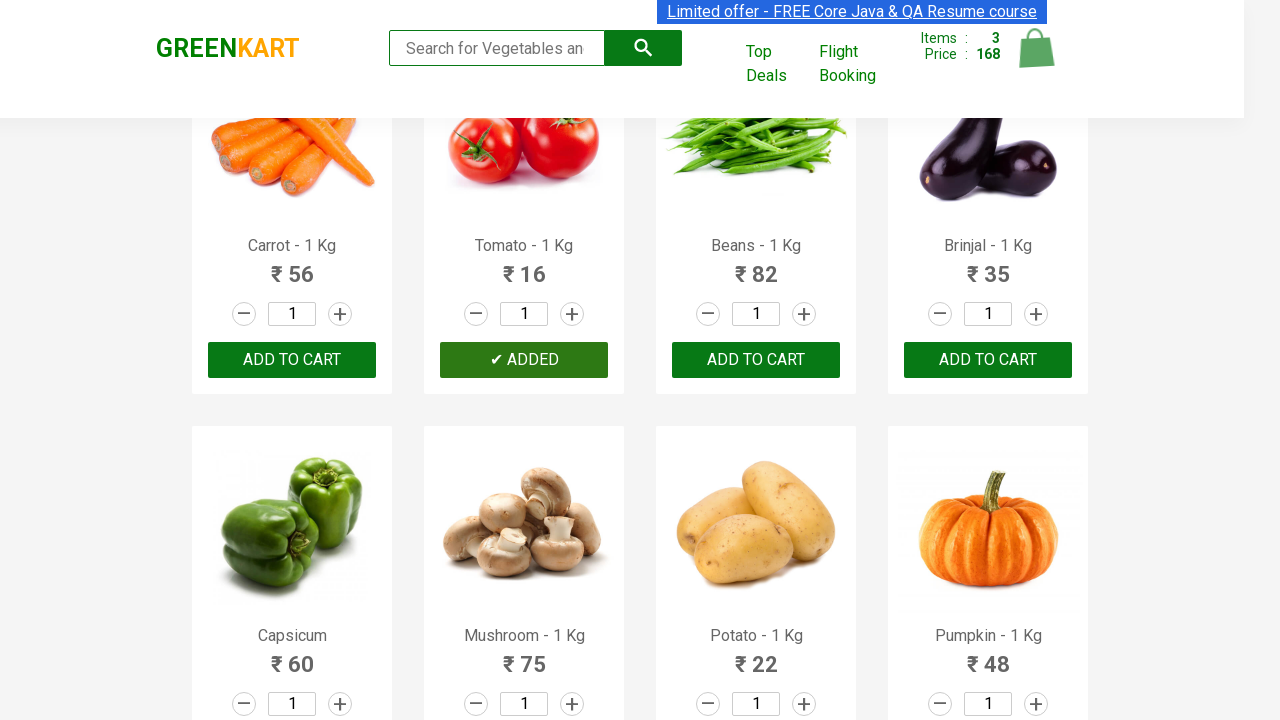

All required vegetables (Cucumber, Brocolli, Beetroot) have been added to cart
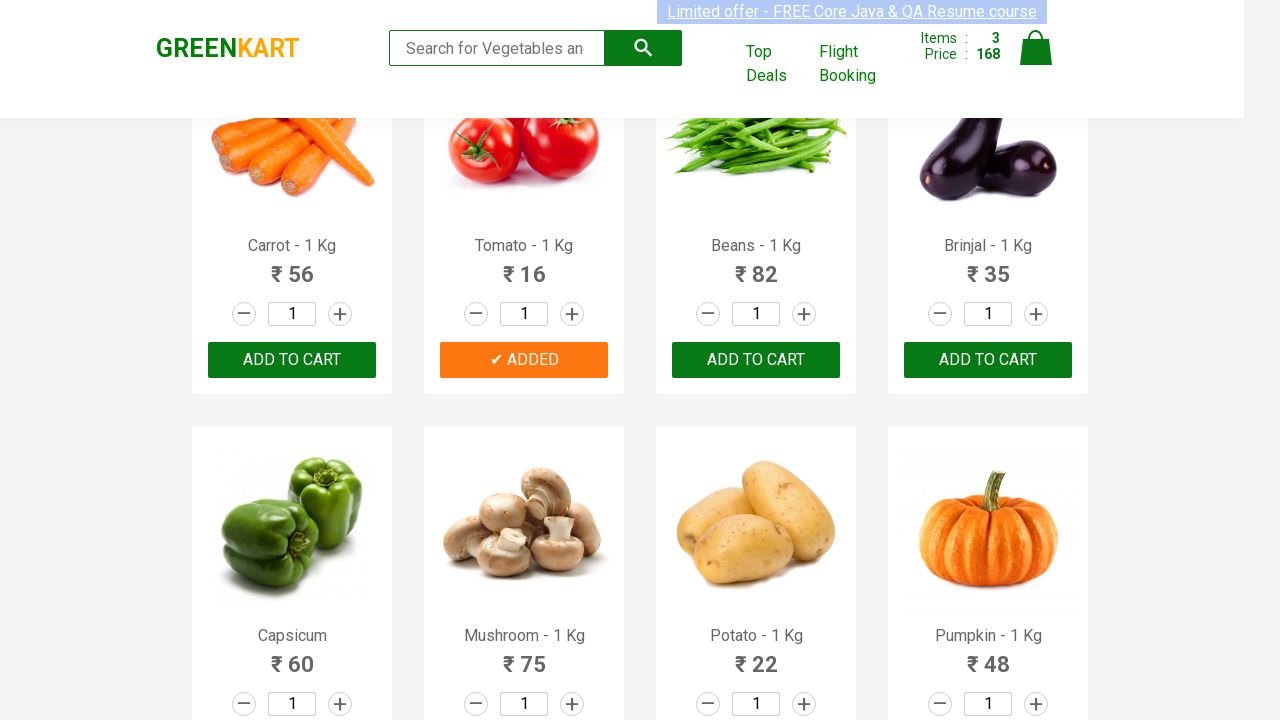

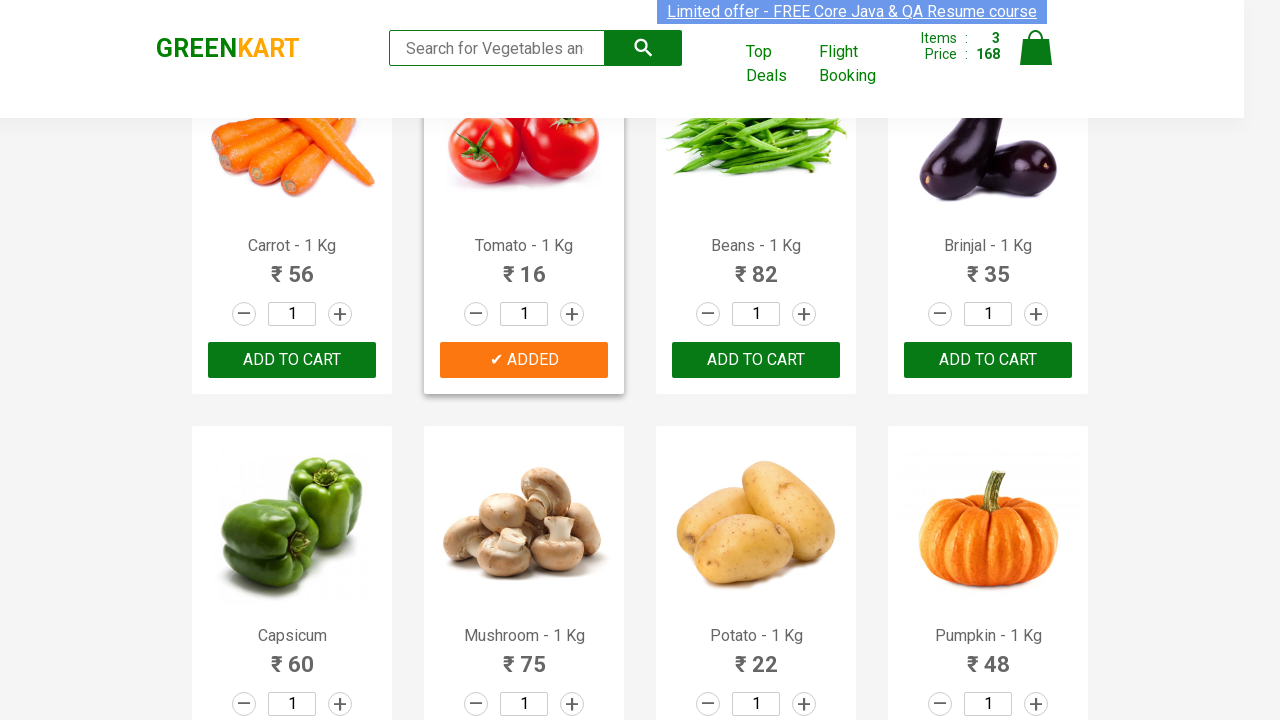